Tests that the button is initially invisible and becomes visible after 5 seconds

Starting URL: https://demoqa.com/dynamic-properties

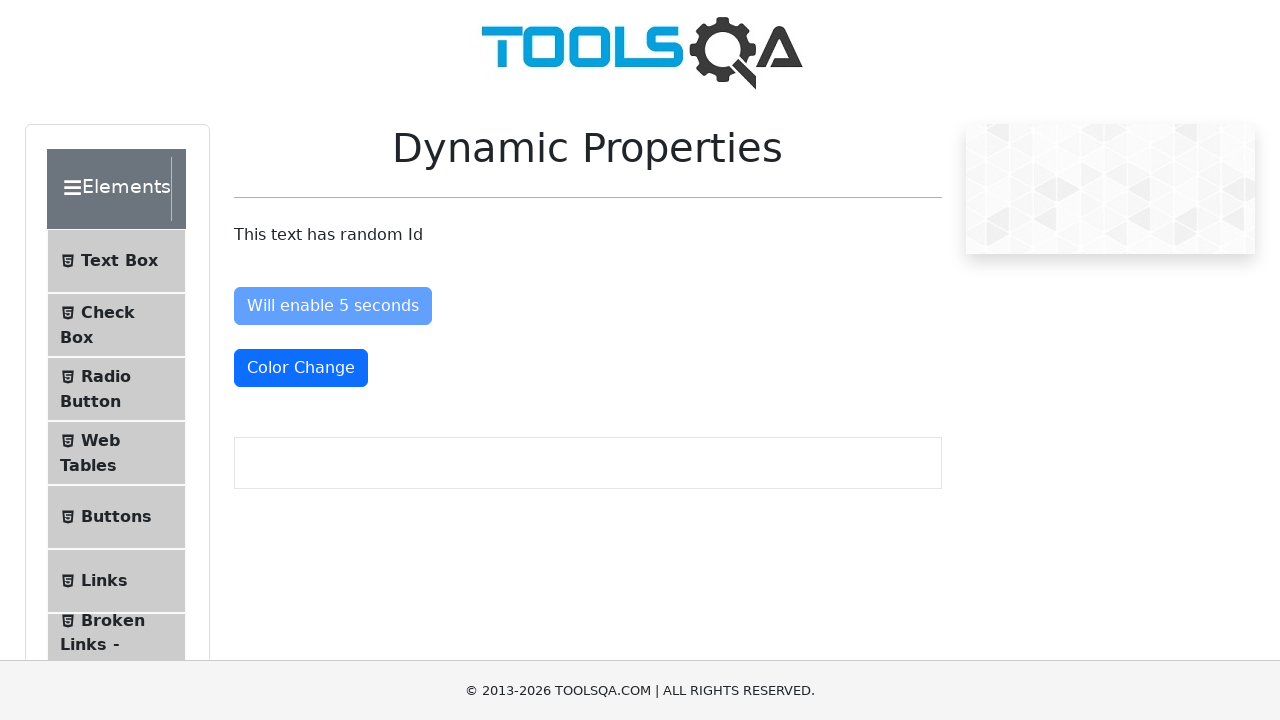

Navigated to https://demoqa.com/dynamic-properties
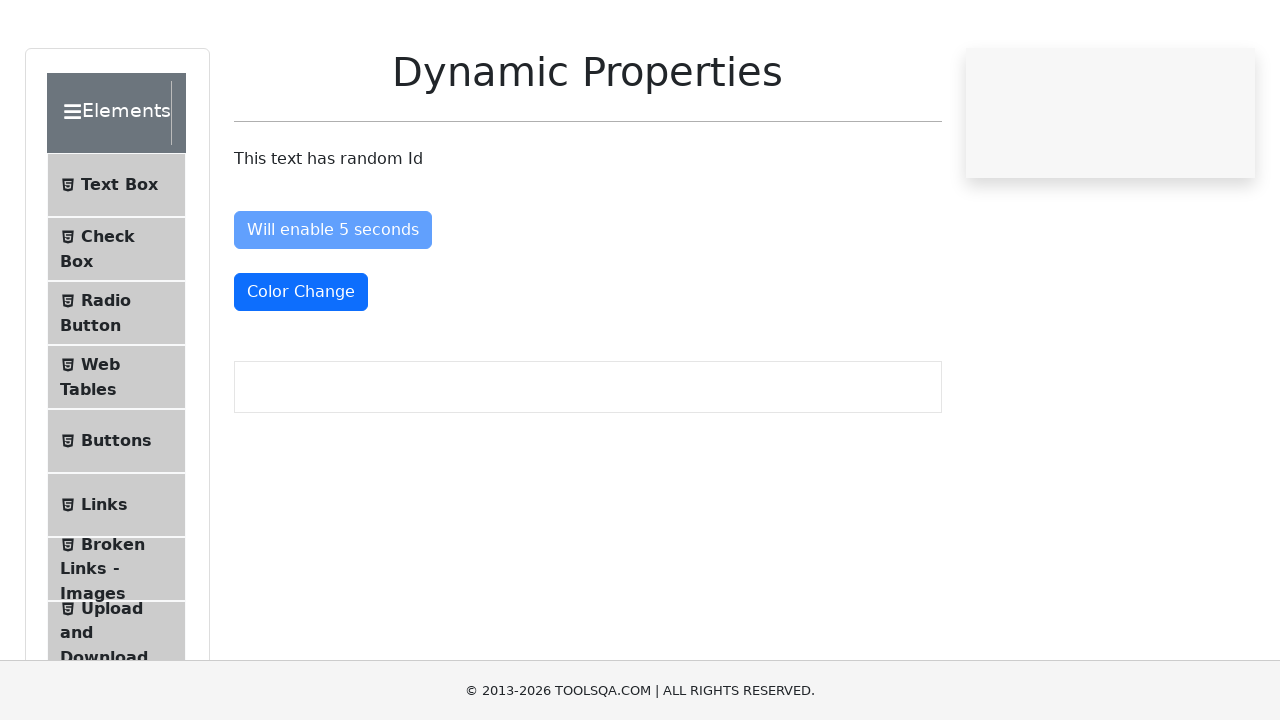

Located the visibleAfter button element
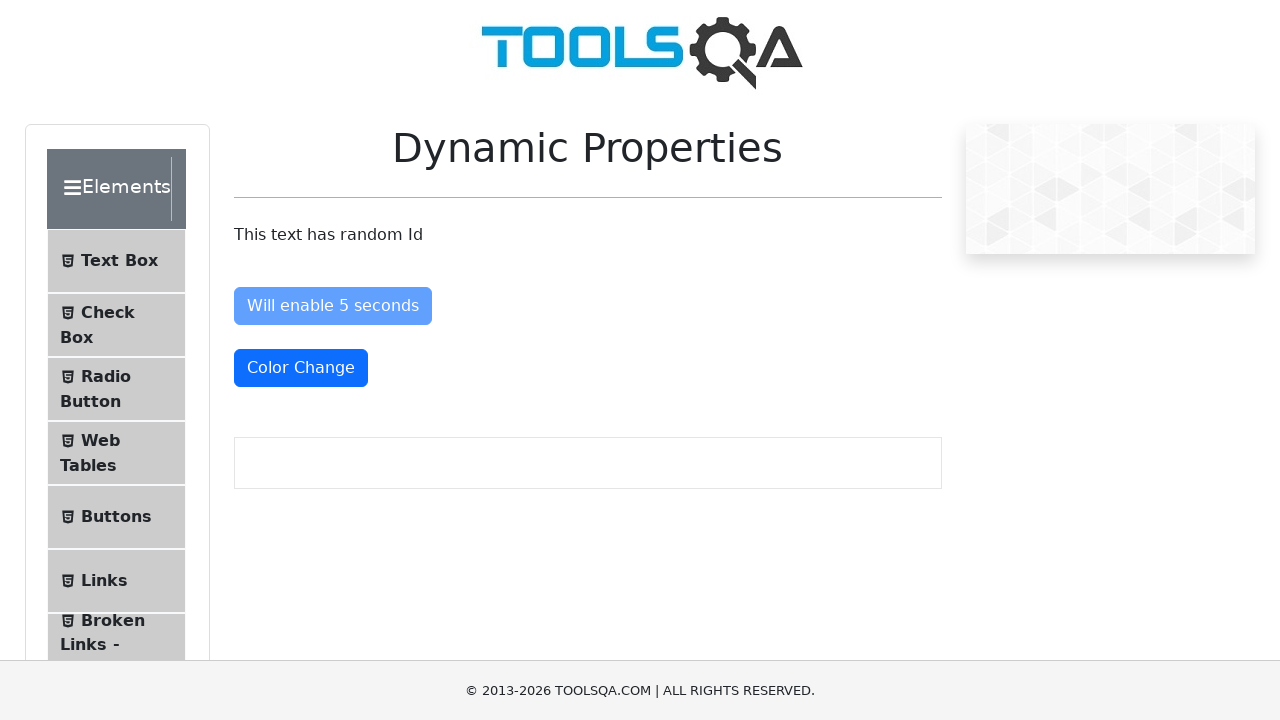

Checked button visibility initially: False
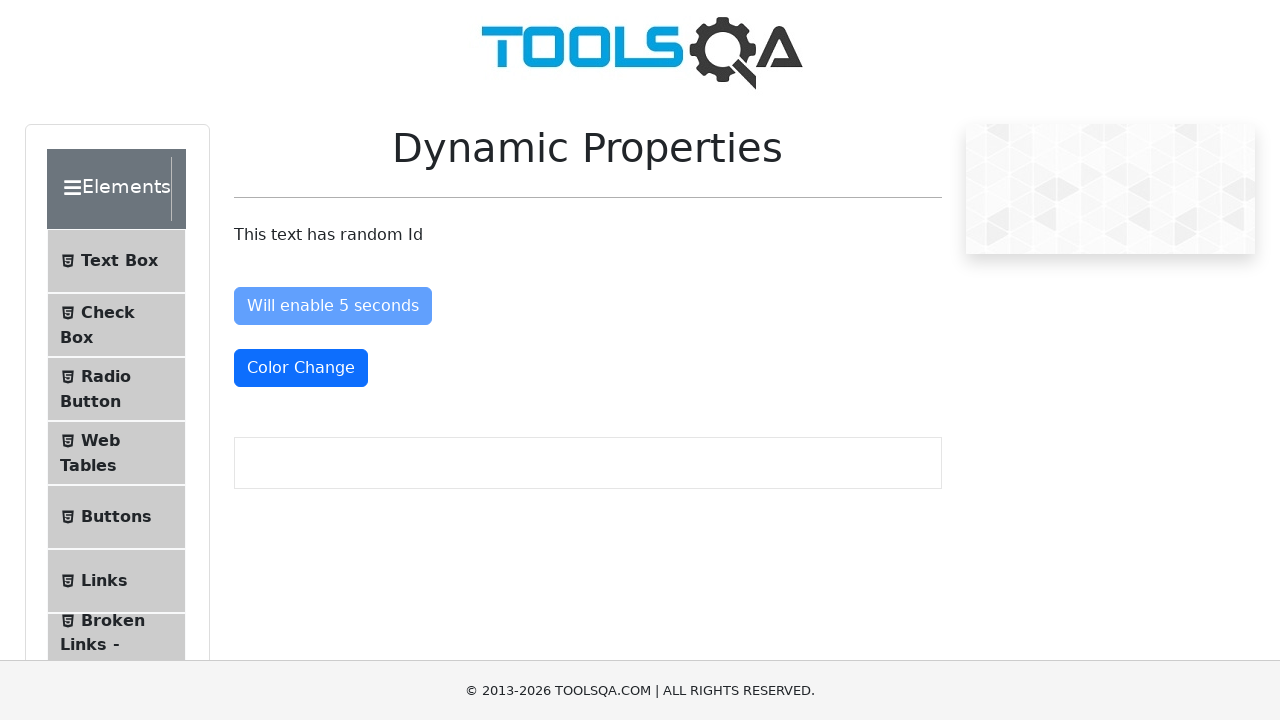

Assertion passed: Button is not visible initially
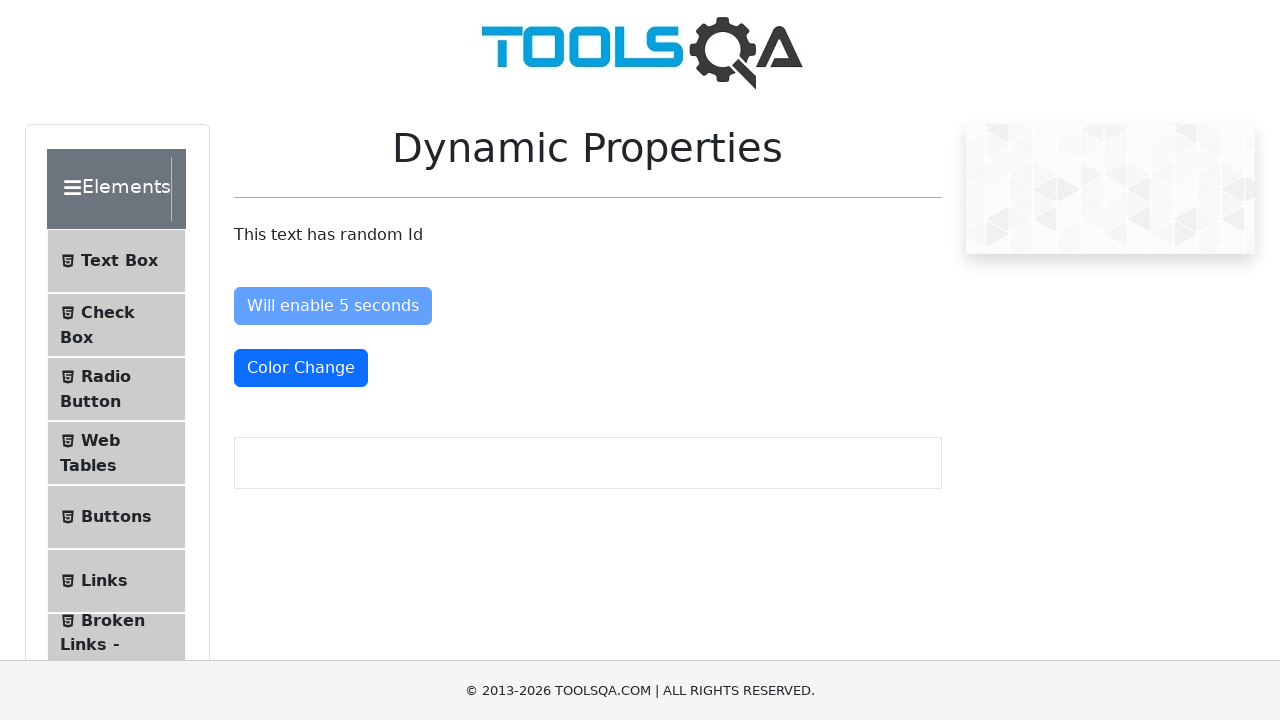

Waited for button to become visible (max 10 seconds)
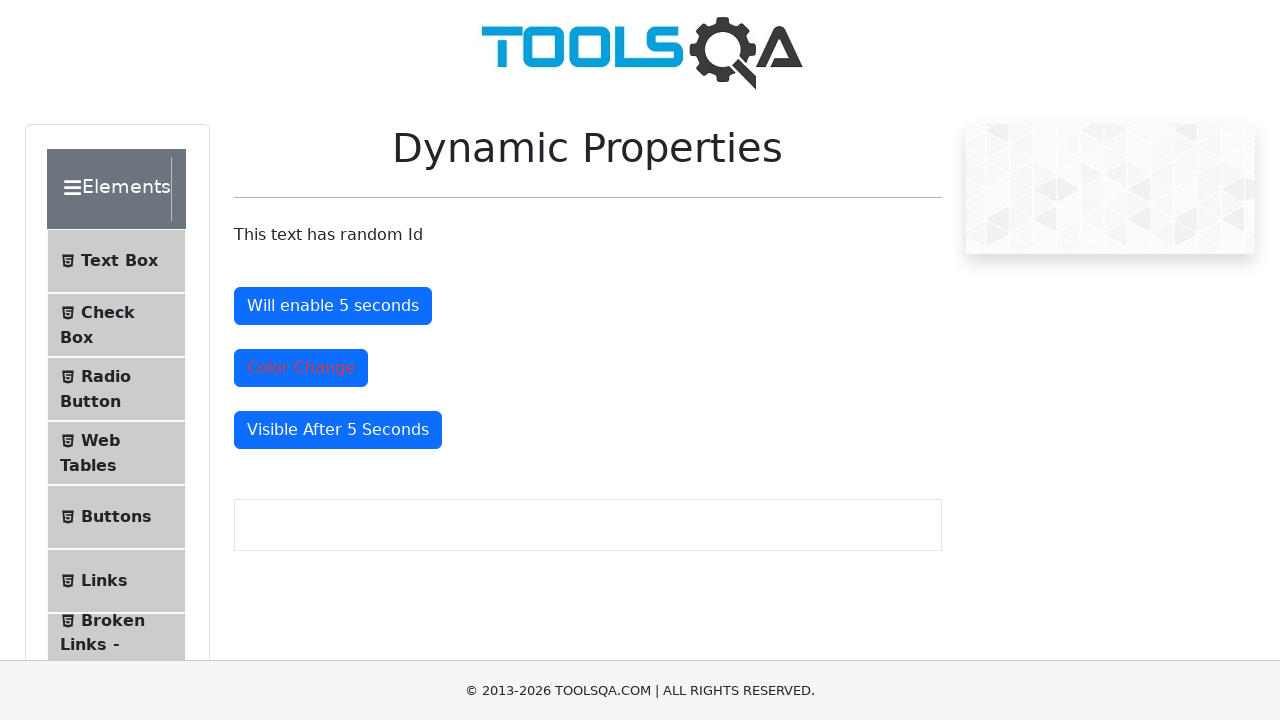

Checked button visibility after wait: True
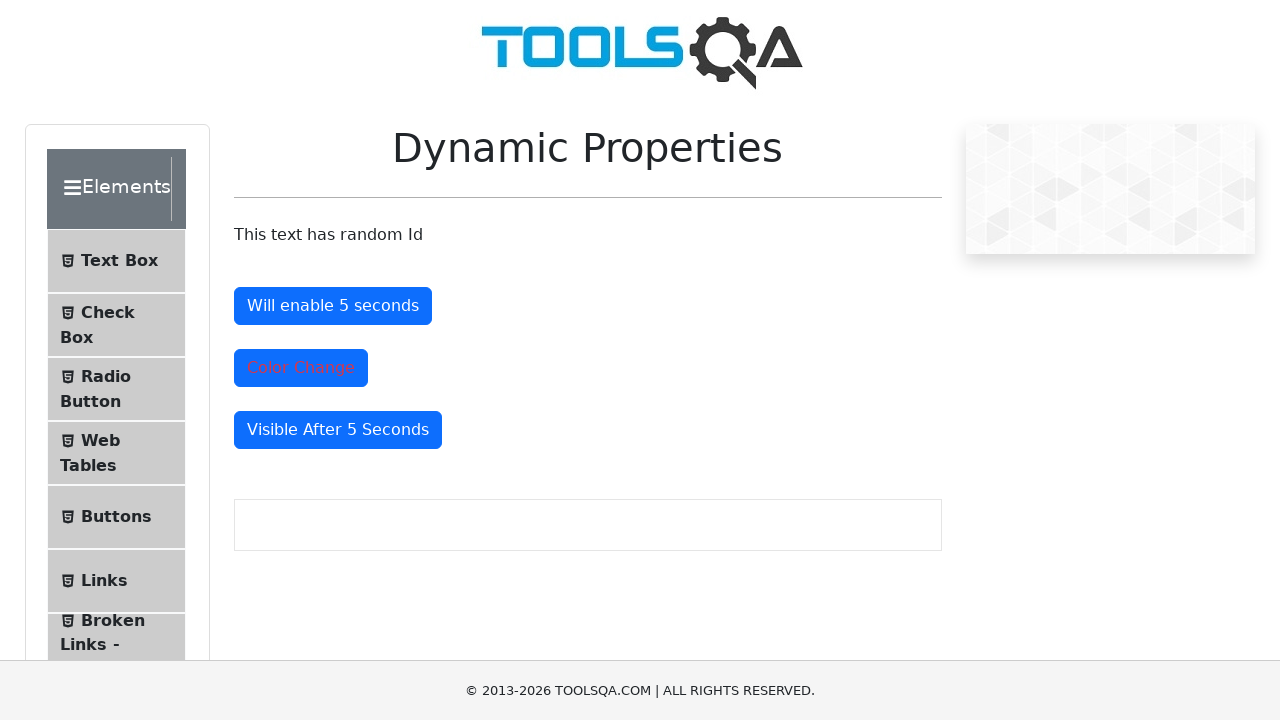

Assertion passed: Button is now visible after 5 seconds
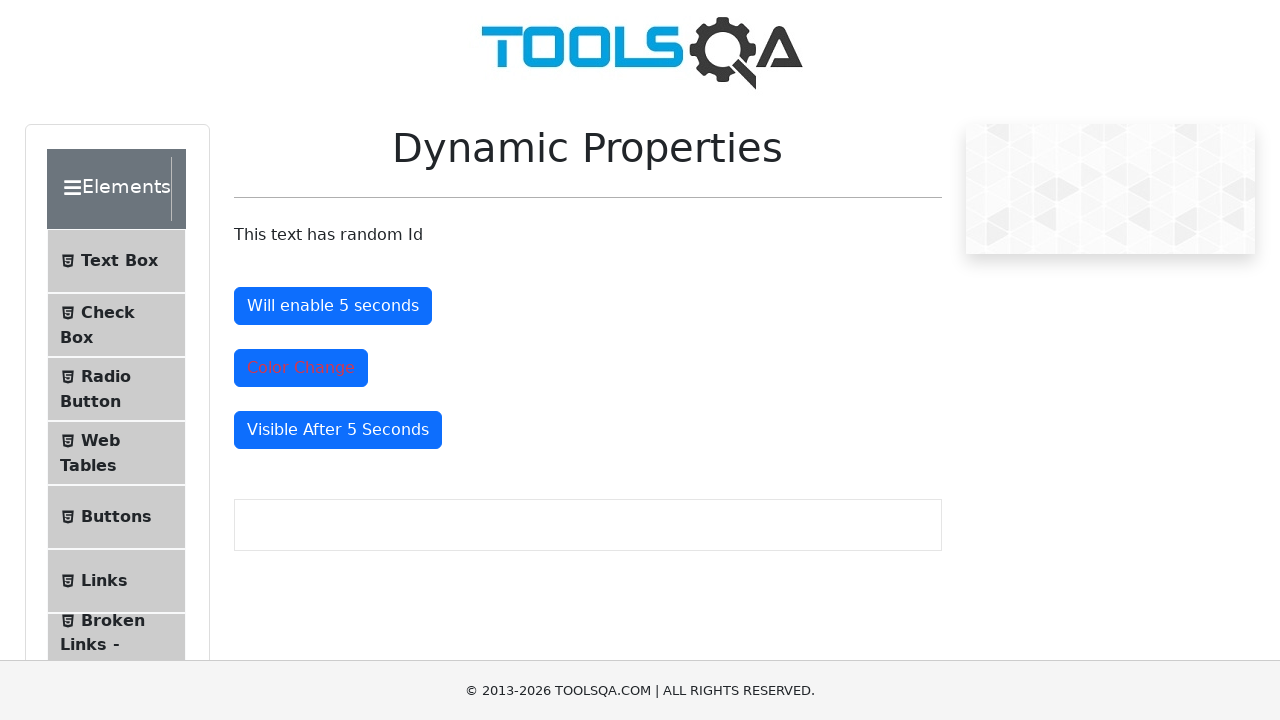

Test completed successfully: Button visibility behavior verified
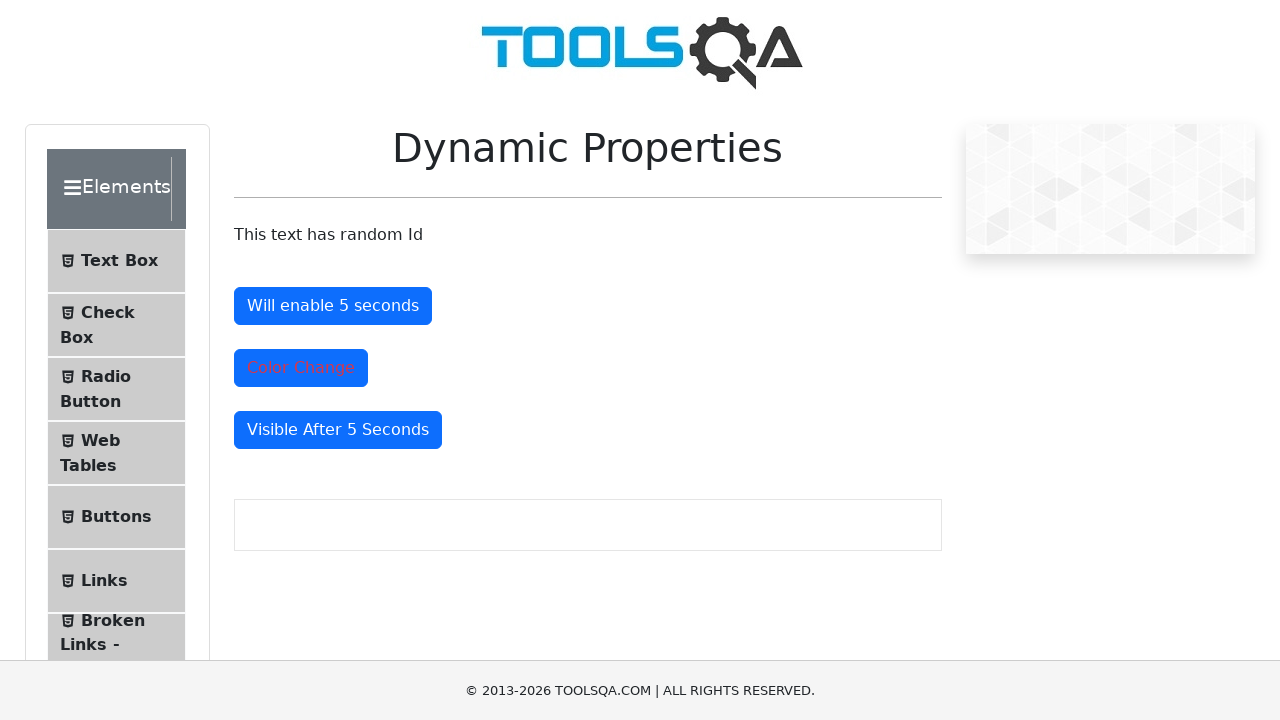

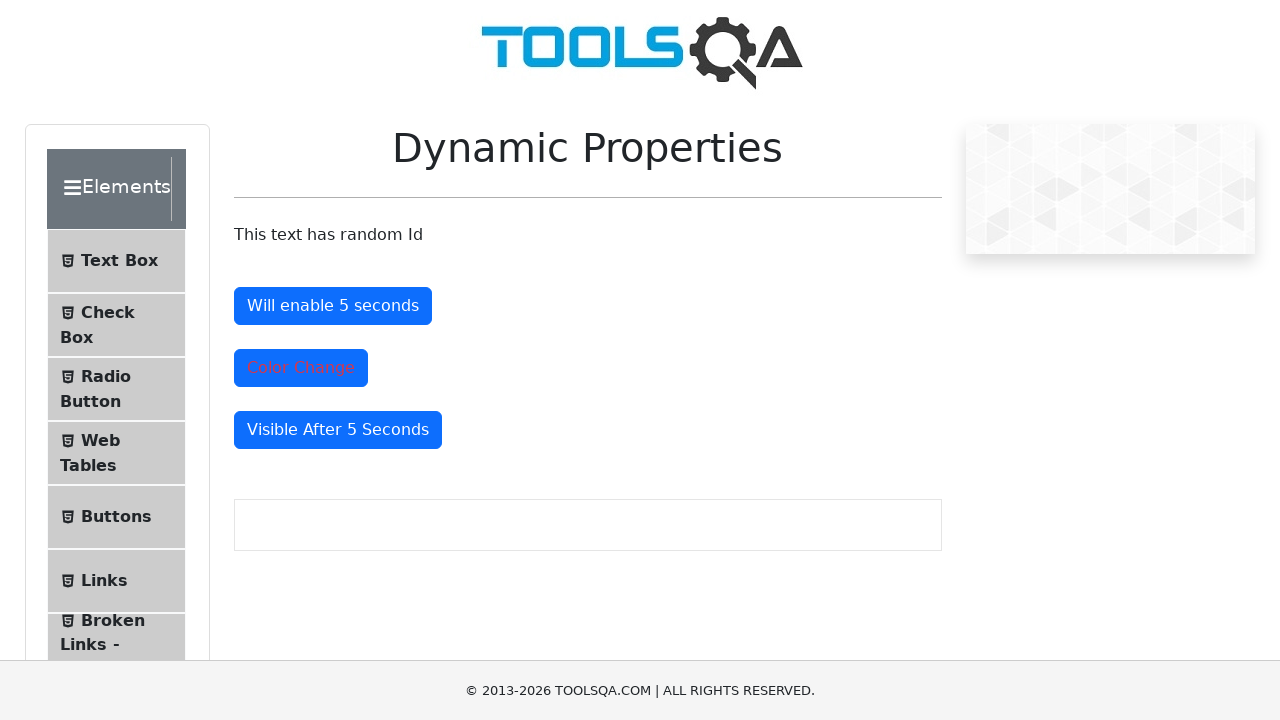